Tests dynamic loading functionality by clicking a start button and waiting for hidden content to become visible

Starting URL: https://the-internet.herokuapp.com/dynamic_loading/1

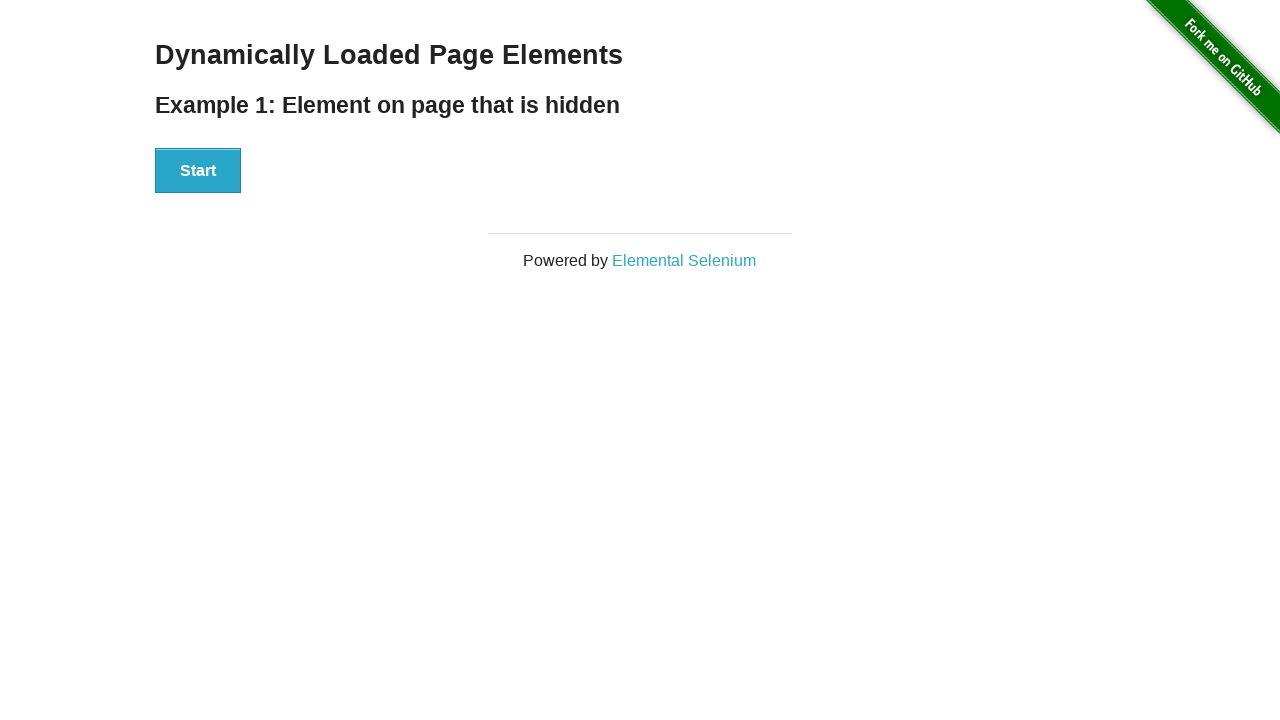

Clicked start button to trigger dynamic loading at (198, 171) on div#start button
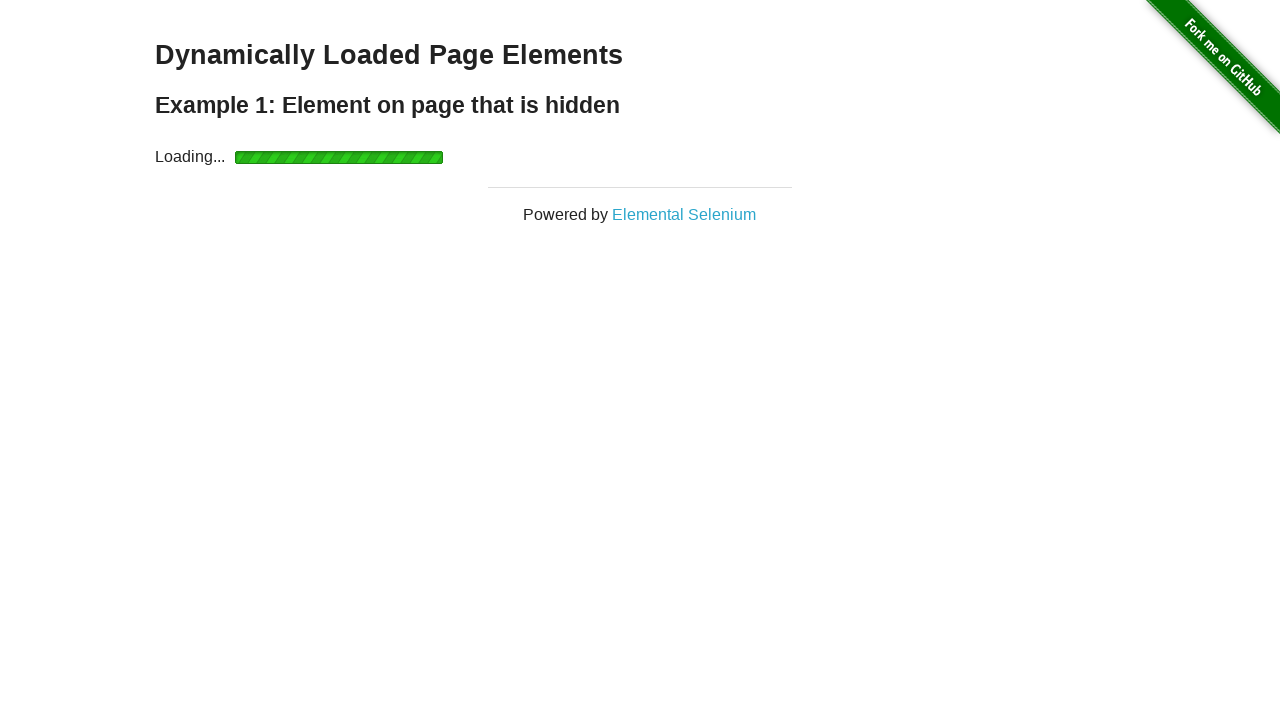

Waited for dynamically loaded content to become visible
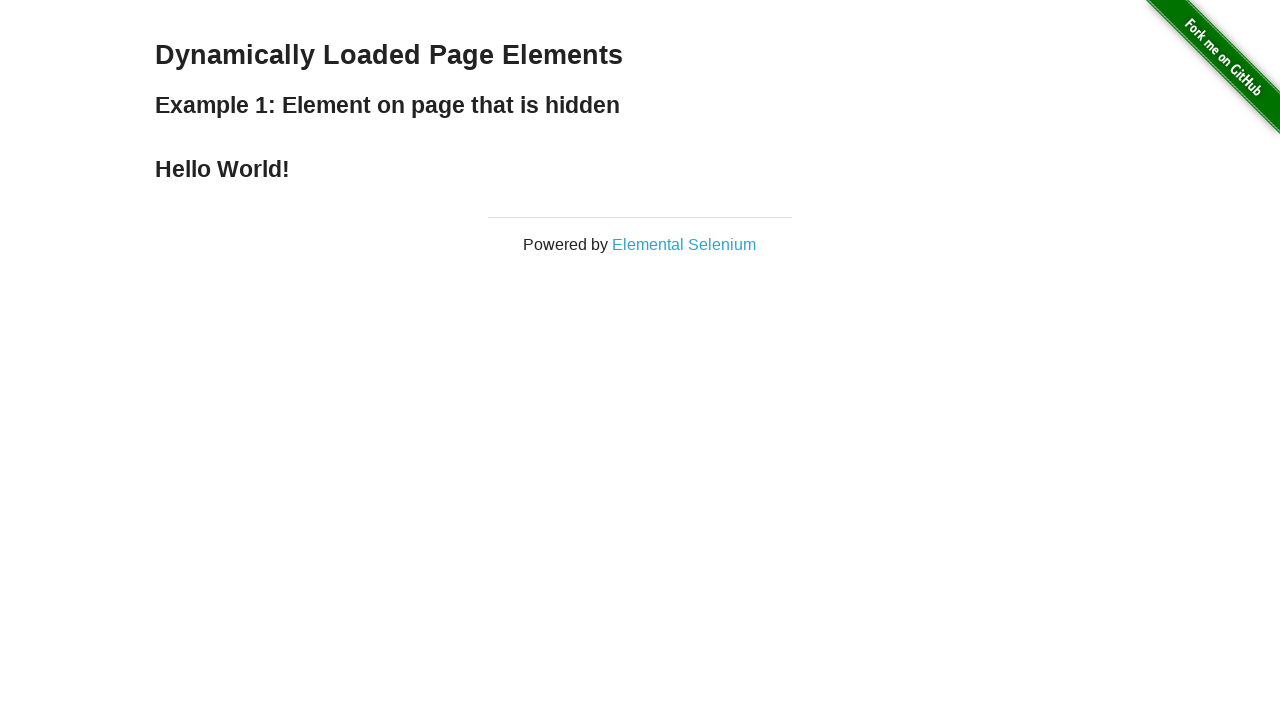

Retrieved loaded text content: 'Hello World!'
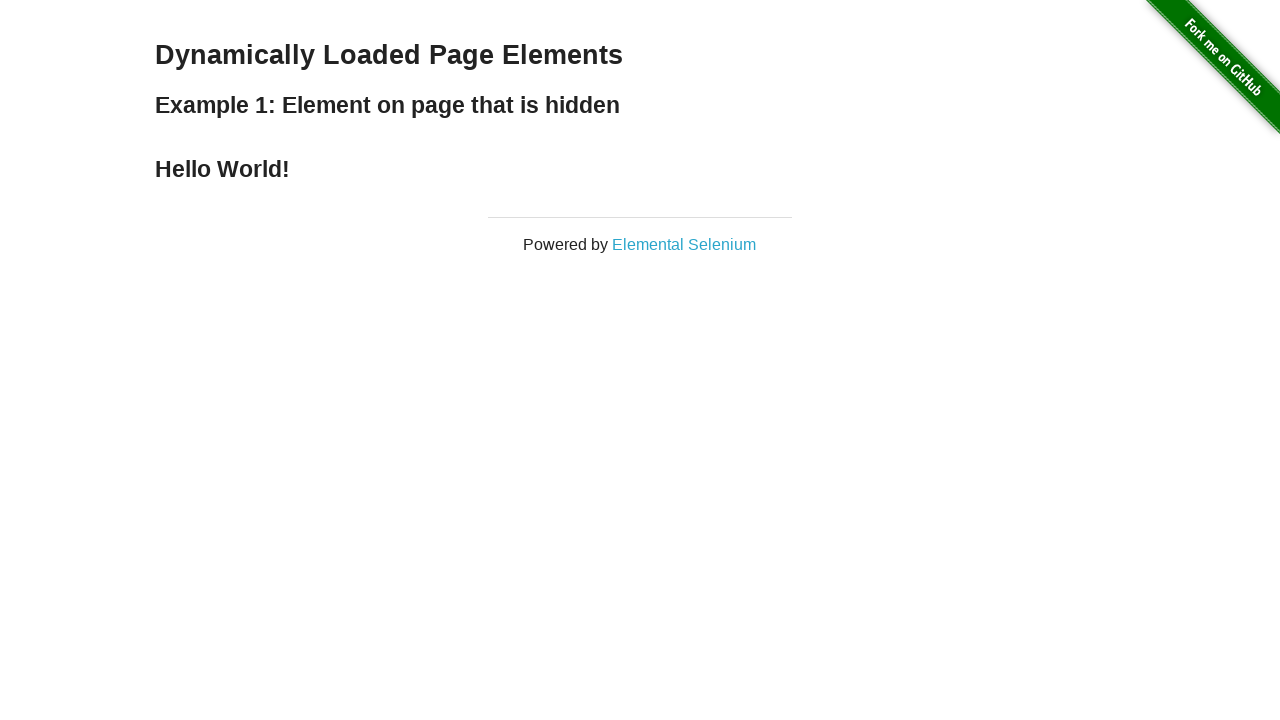

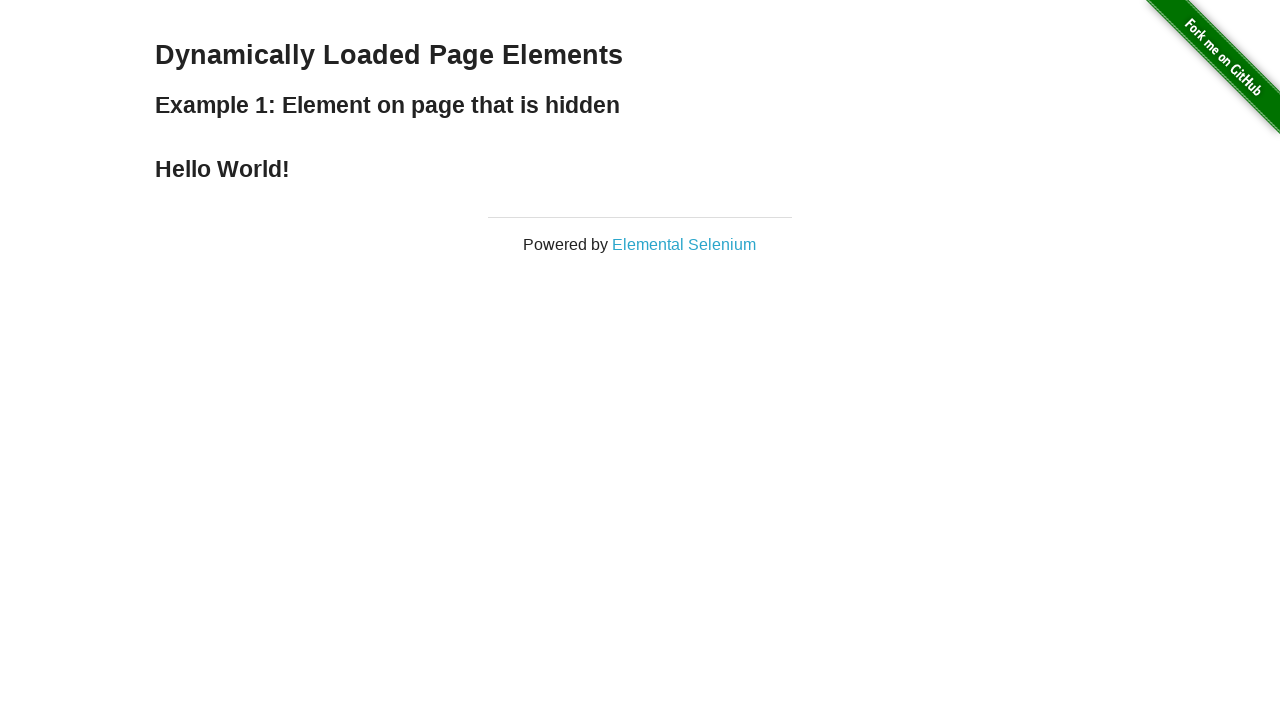